Tests navigation across multiple pages on sitespeed.io website, visiting the main page, examples page, and documentation page sequentially.

Starting URL: https://www.sitespeed.io

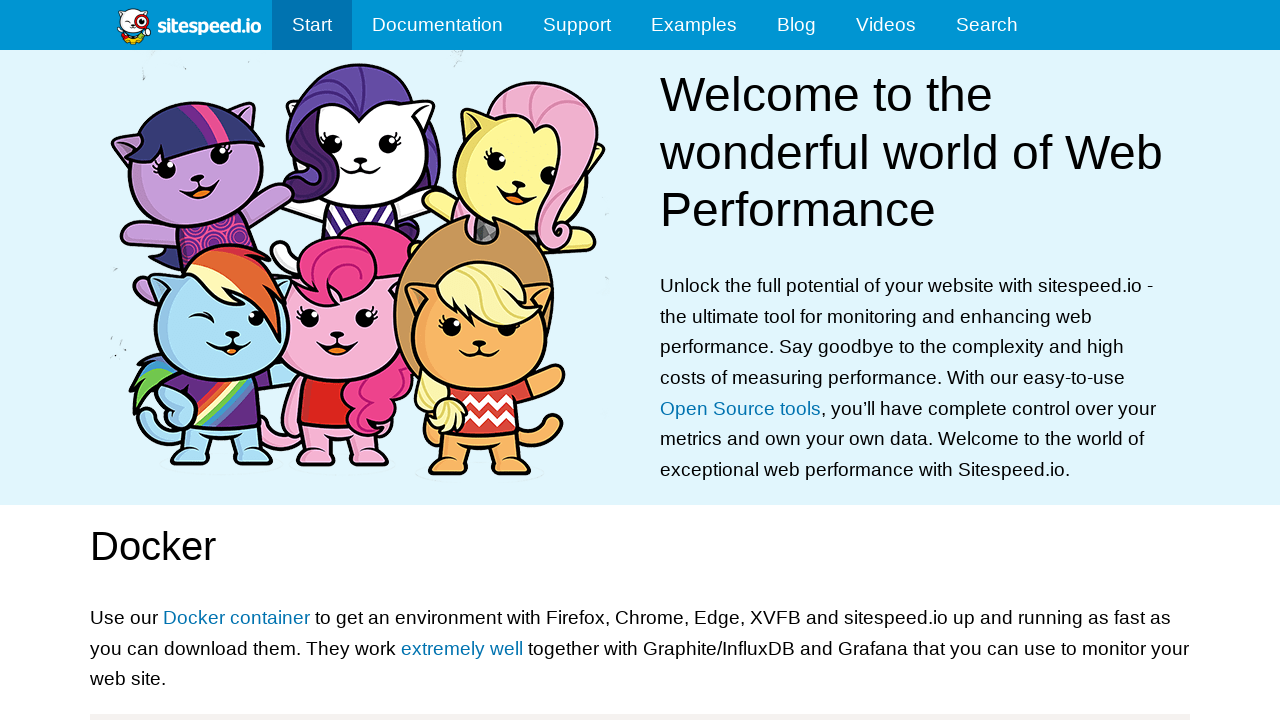

Navigated to sitespeed.io examples page
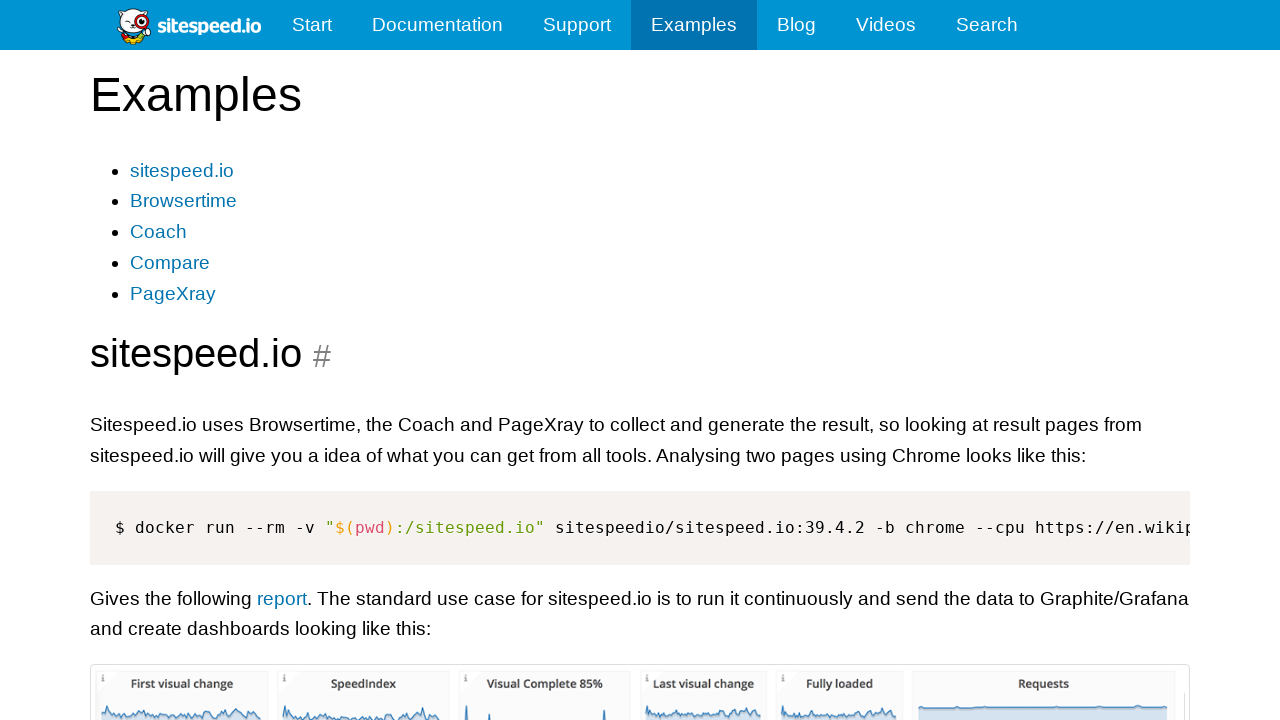

Navigated to sitespeed.io documentation page
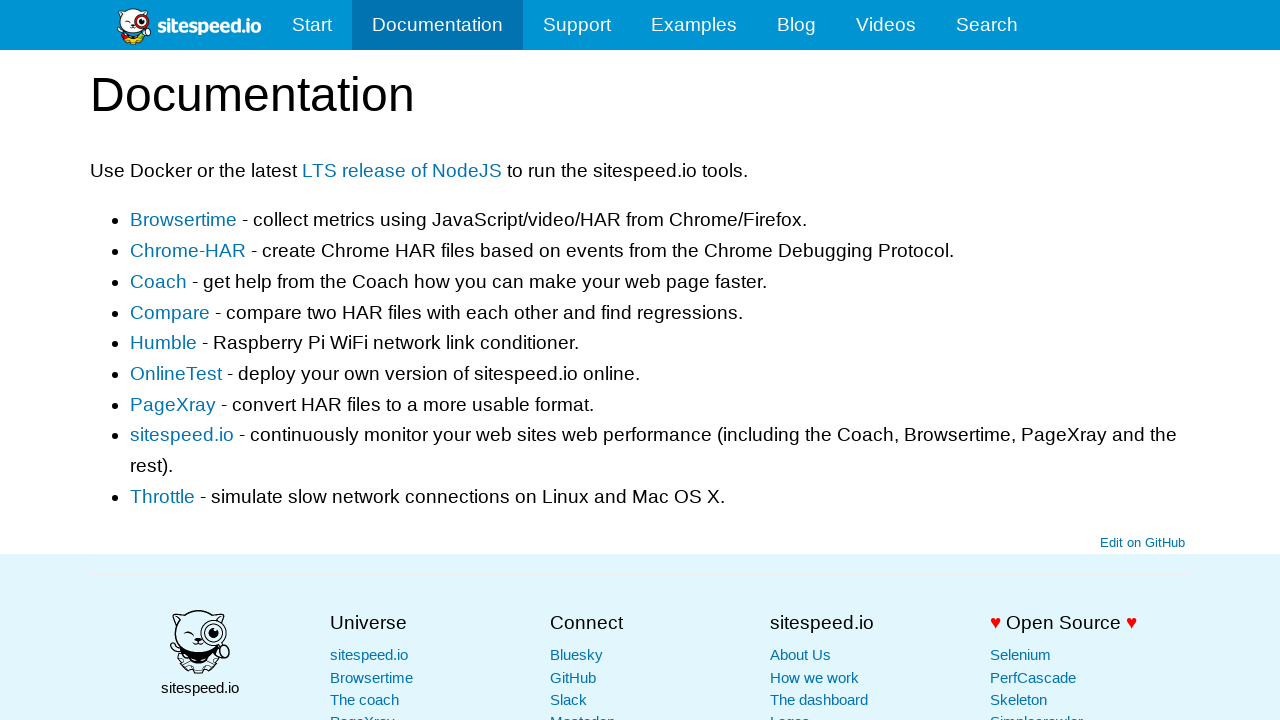

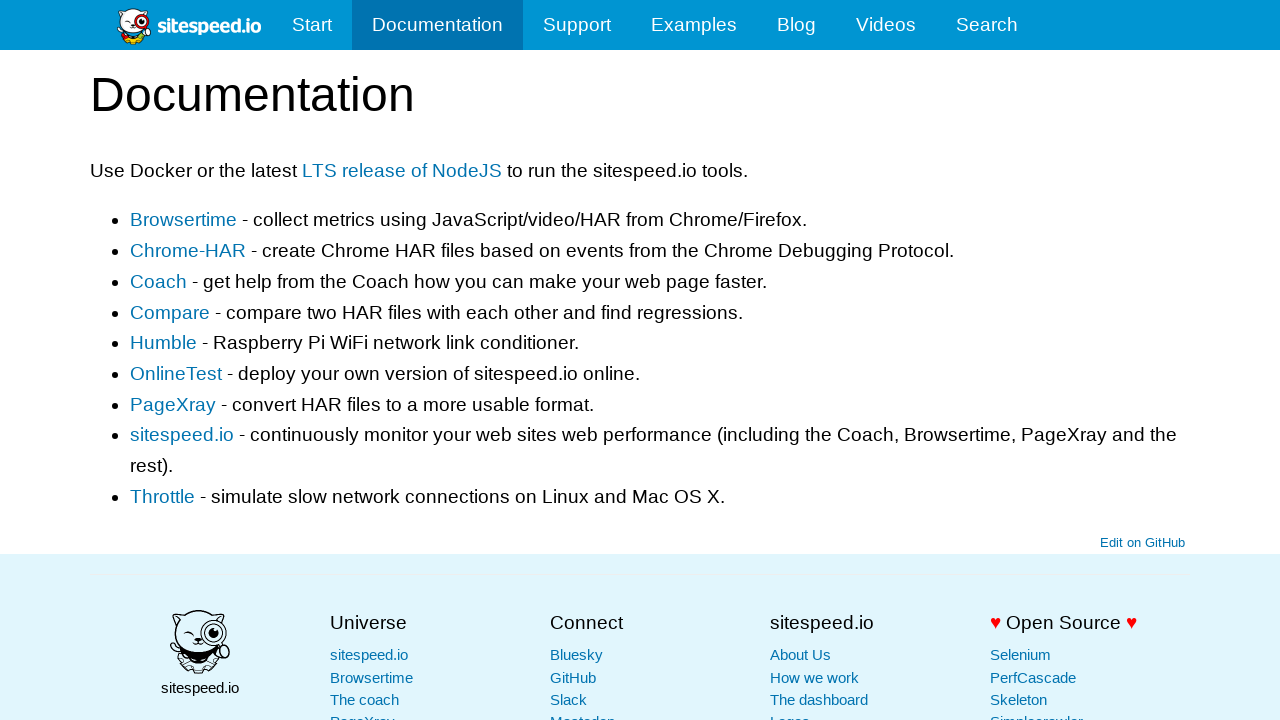